Tests mouse hover functionality by hovering over a main menu item and then hovering over a sub-menu item

Starting URL: https://demoqa.com/menu

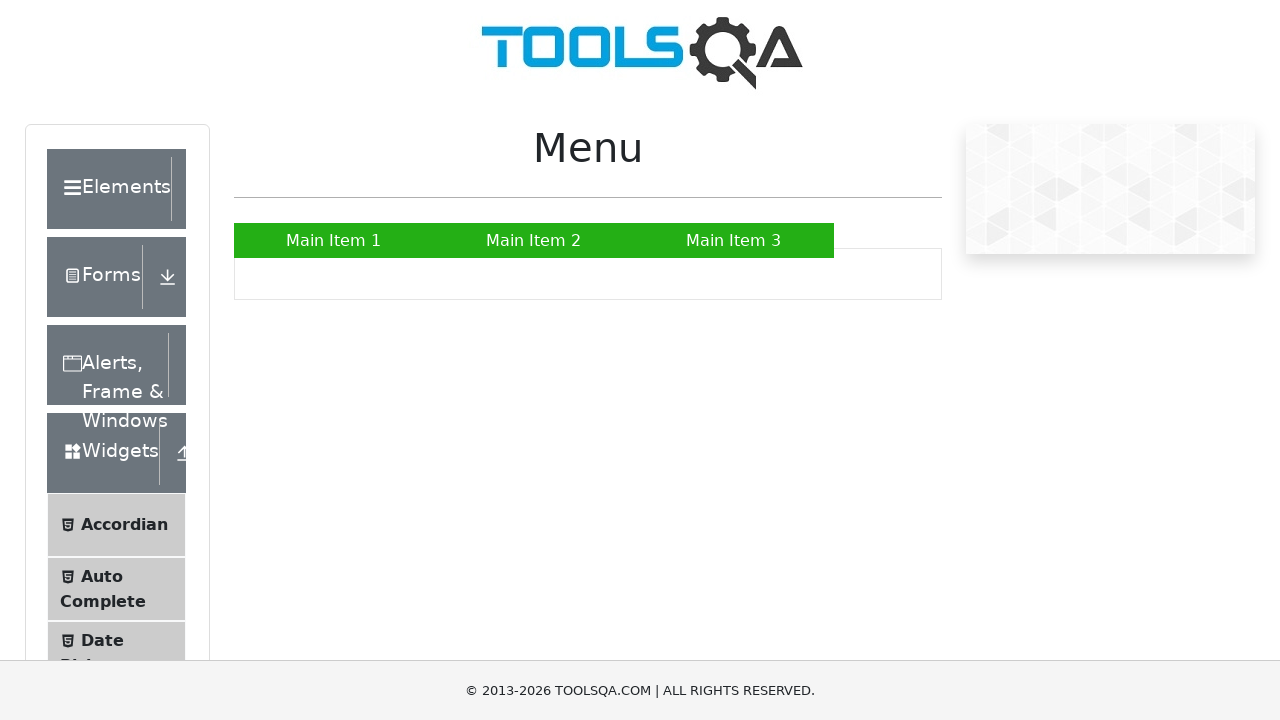

Hovered over main menu item (2nd item) at (534, 240) on xpath=//*[@id="nav"]/li[2]/a
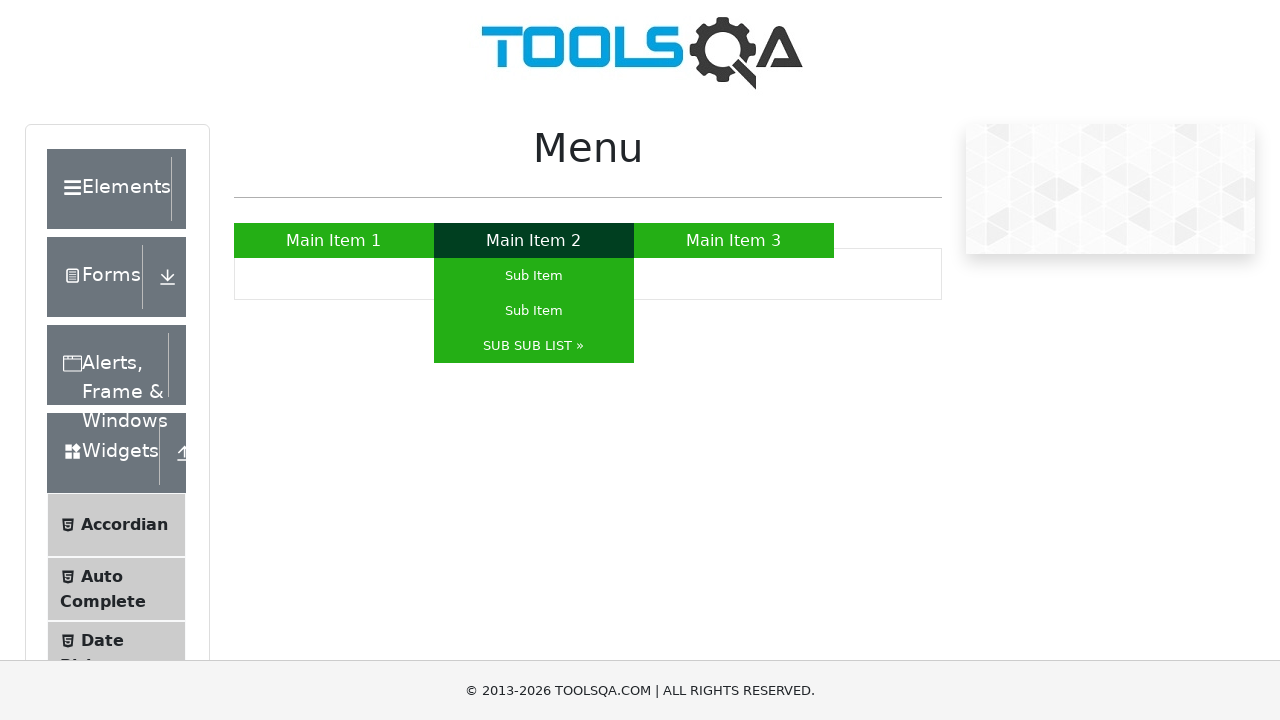

Hovered over sub-menu item (3rd item in 2nd main menu) at (534, 346) on xpath=//*[@id="nav"]/li[2]/ul/li[3]/a
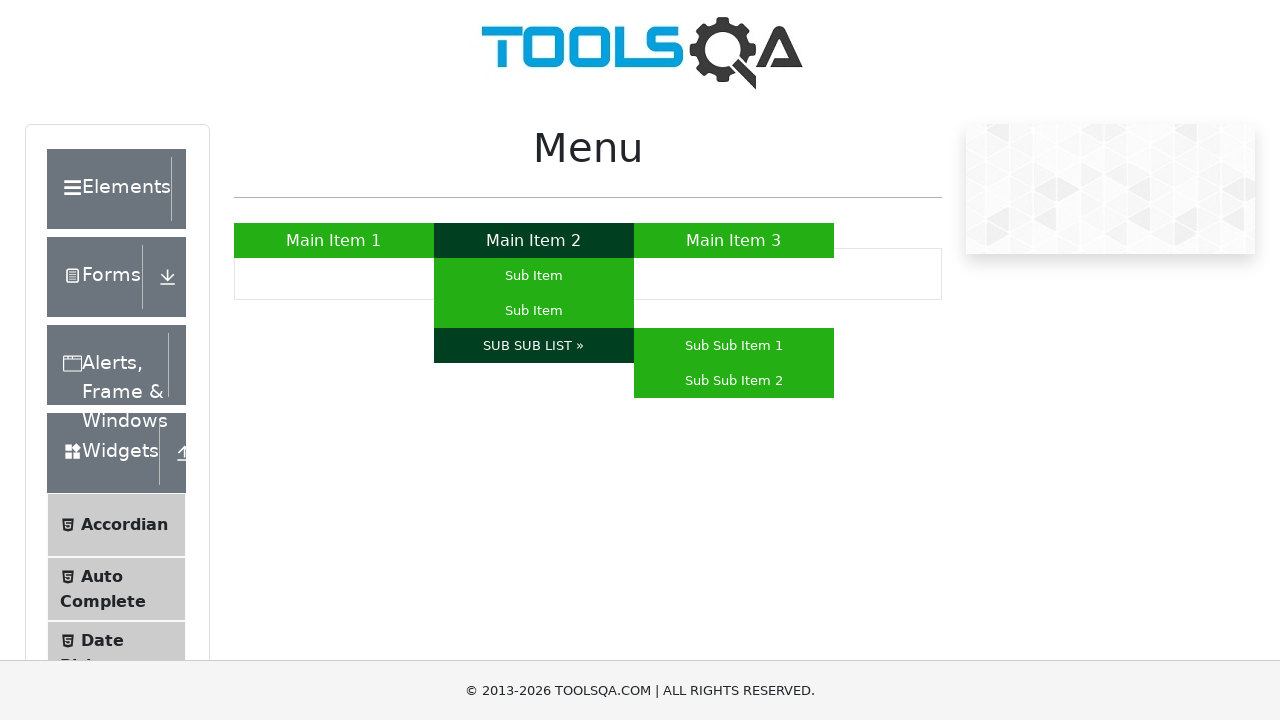

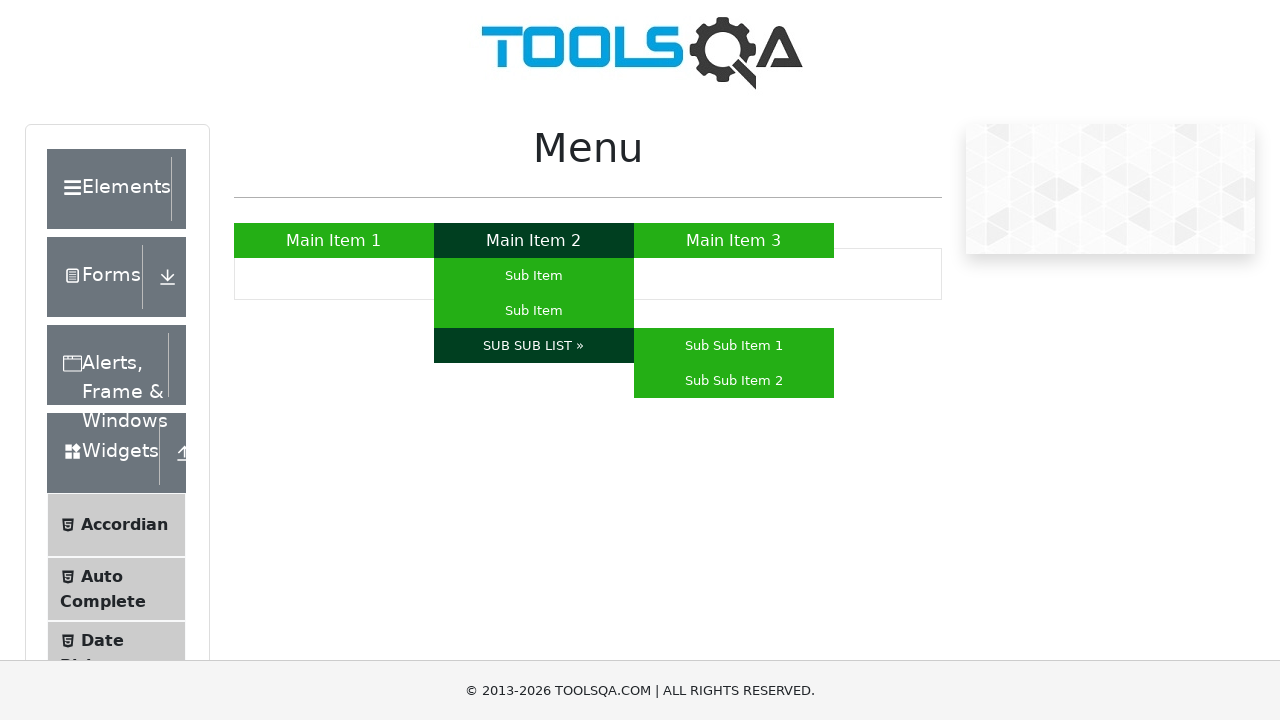